Verifies that there is at least one header element on the page

Starting URL: https://finndude.github.io/DBI-Coursework/People-Search/people-search.html

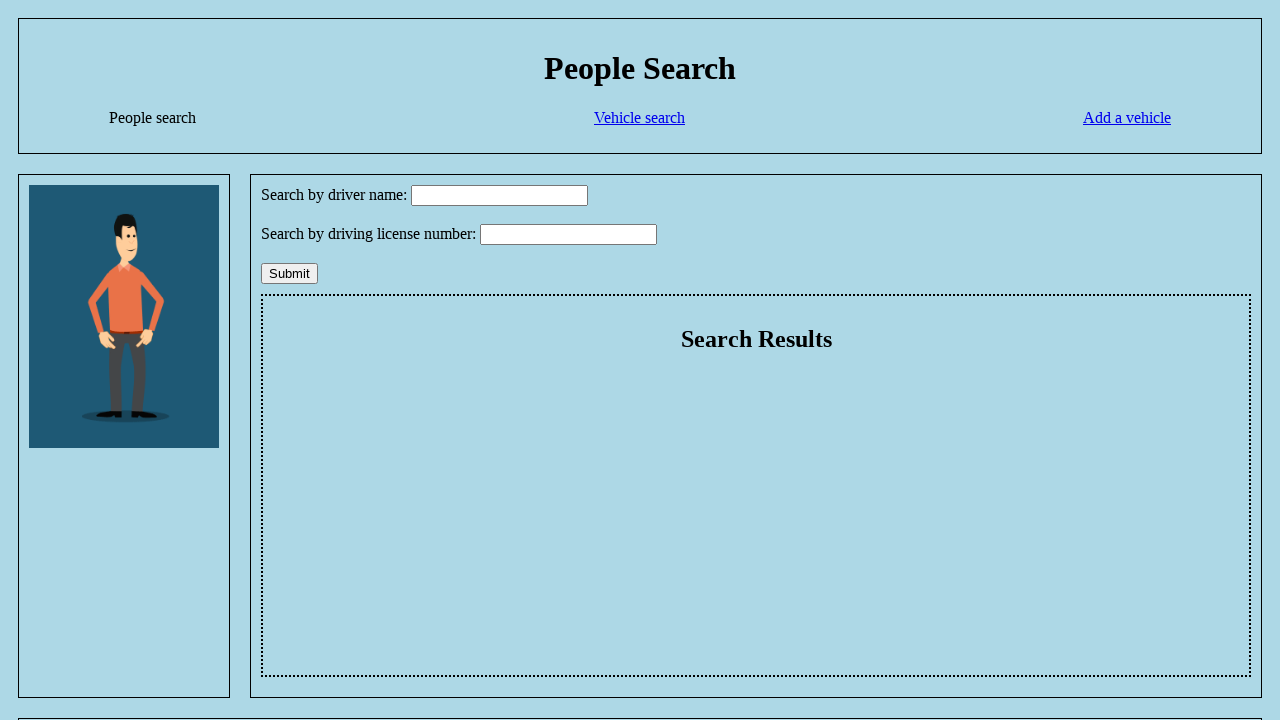

Navigated to People Search page
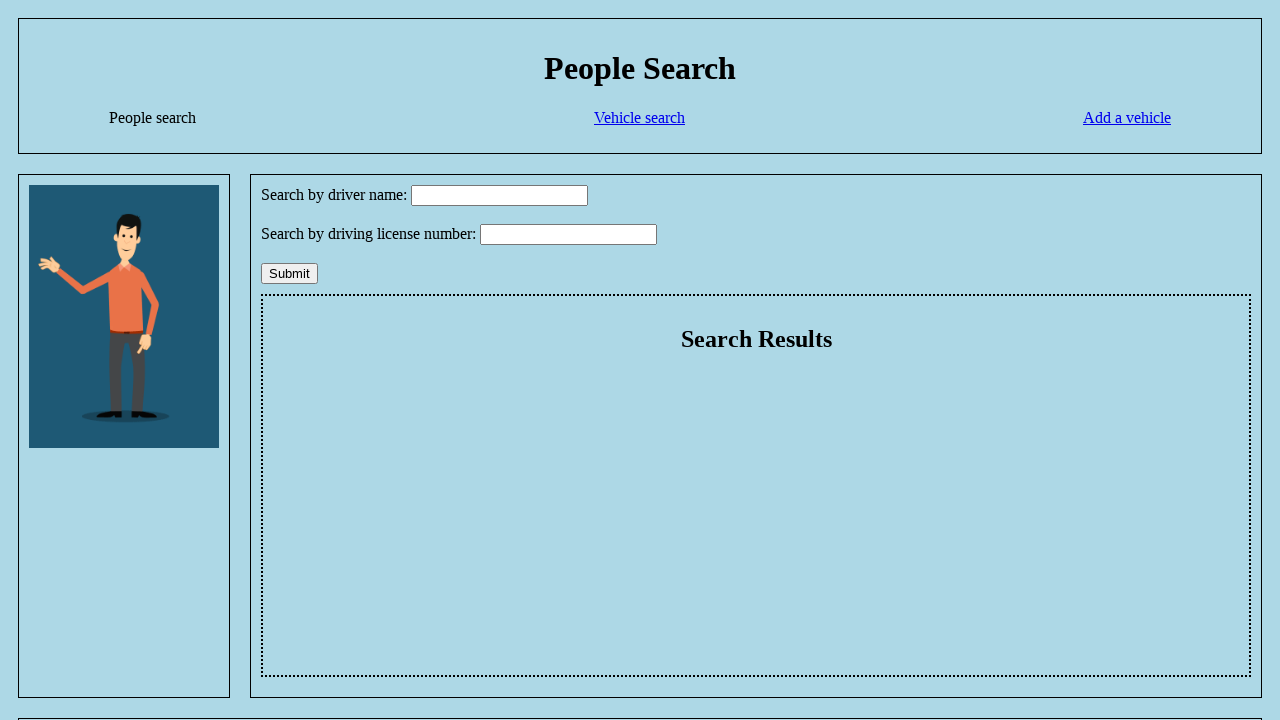

Located header elements - found 1
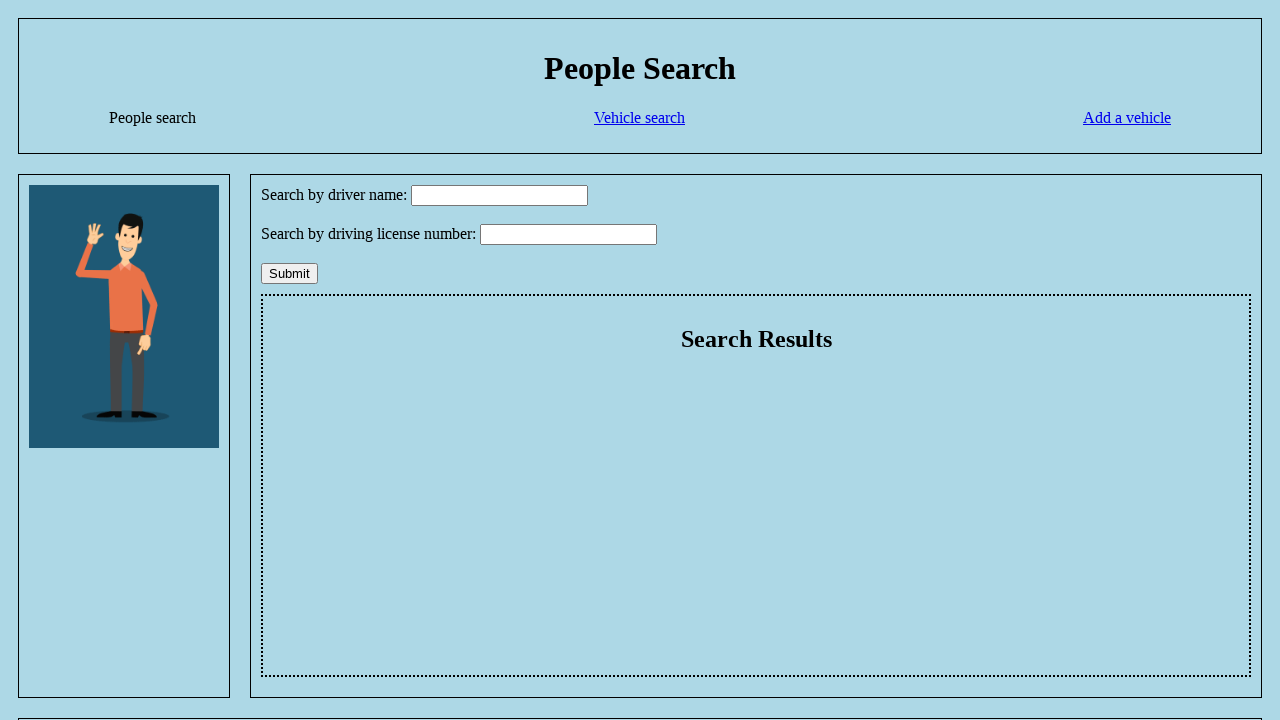

Assertion passed: at least one header element exists
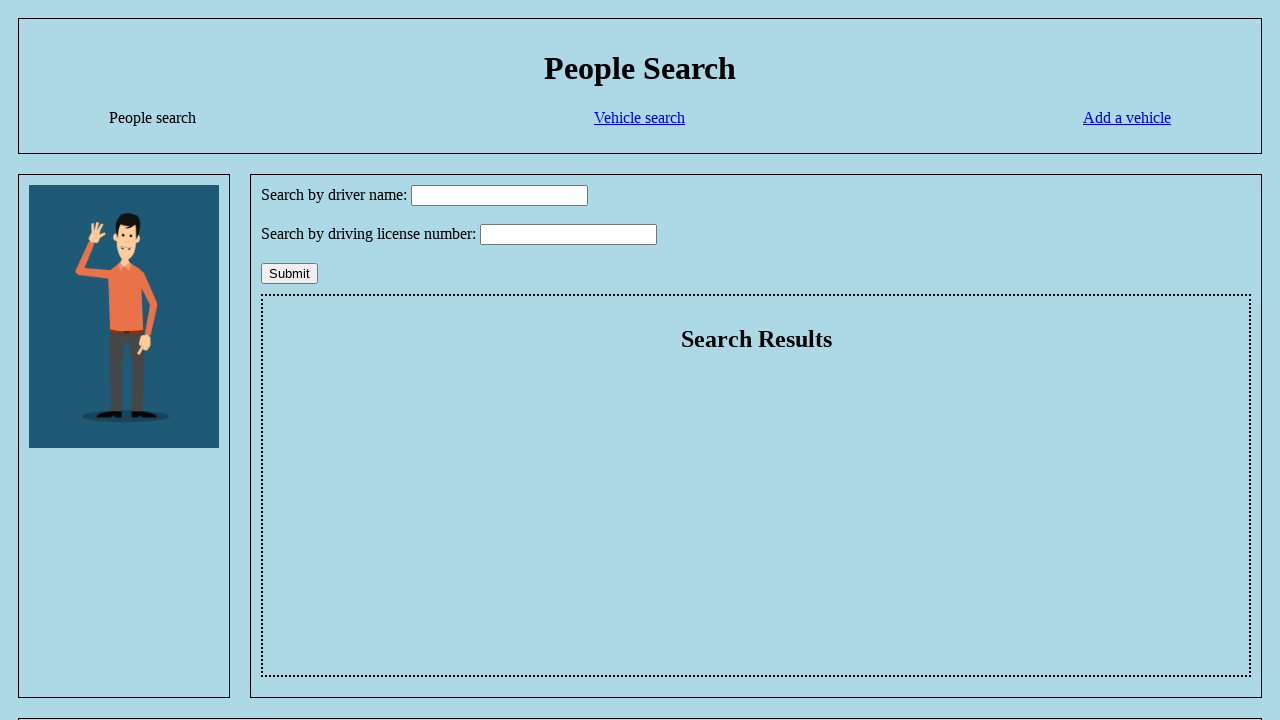

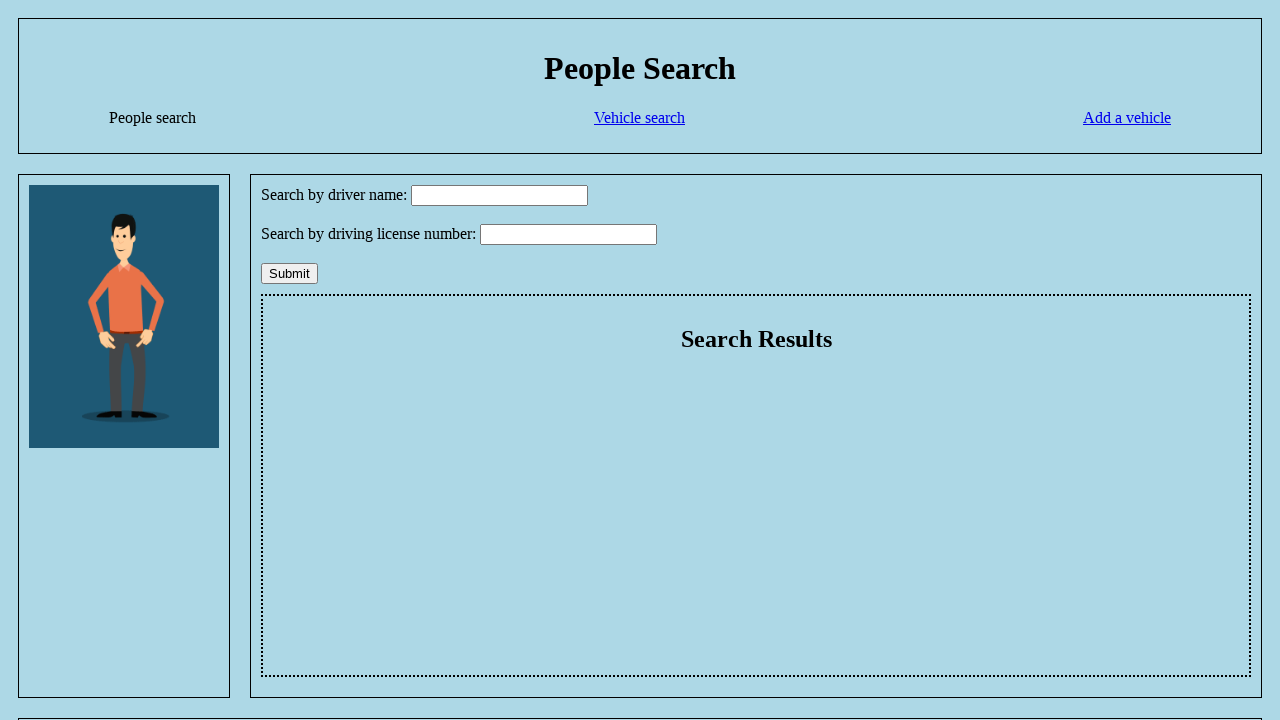